Navigates to CRM Pro website and retrieves the page title

Starting URL: https://classic.crmpro.com/index.html

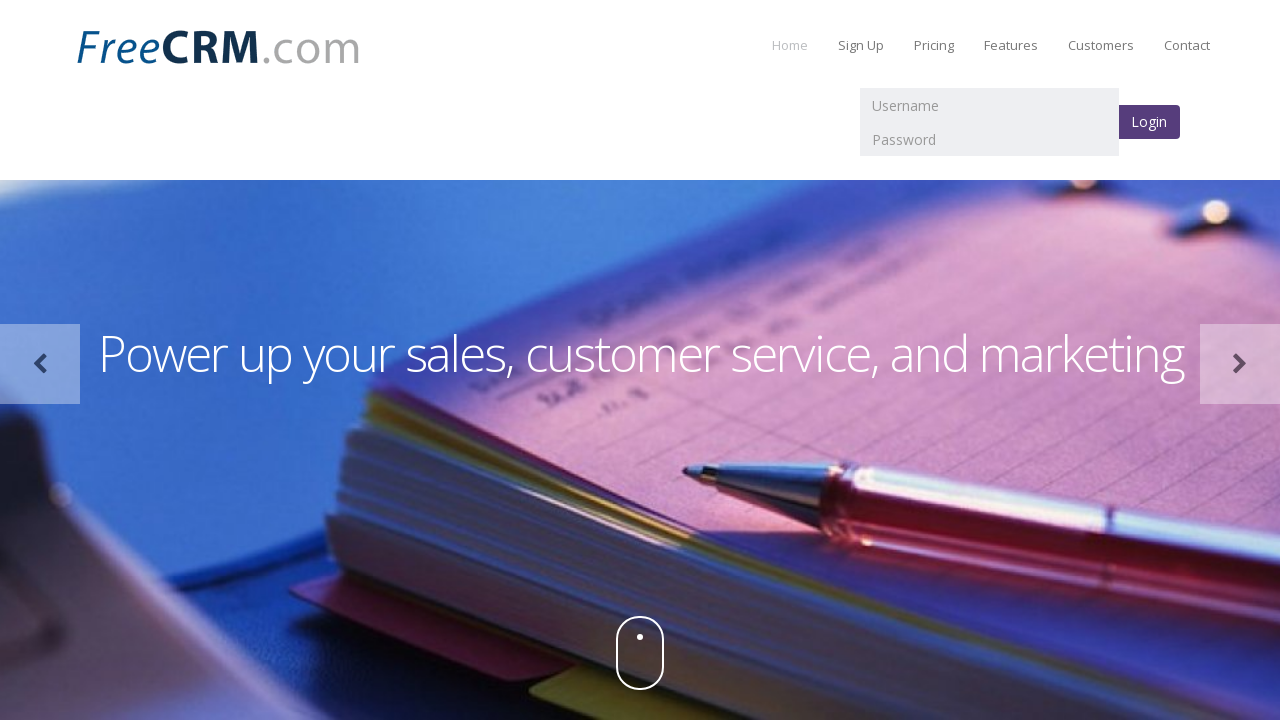

Navigated to CRM Pro website
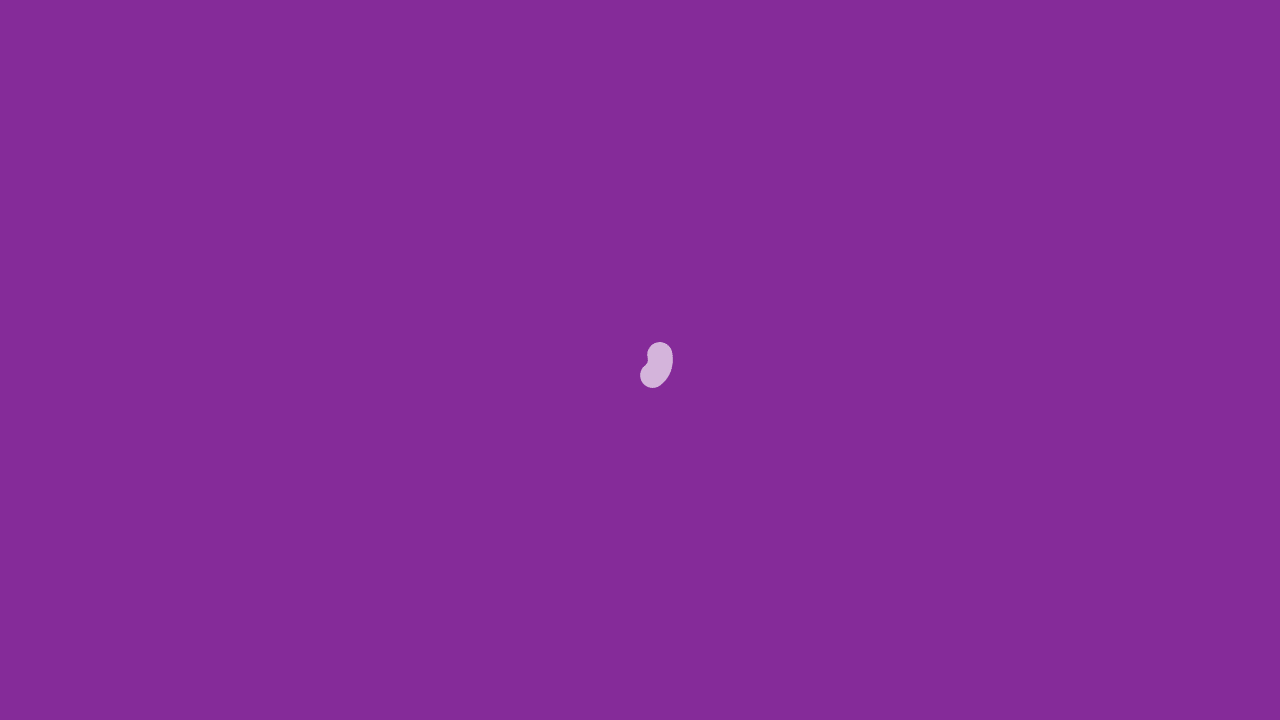

Retrieved page title from CRM Pro website
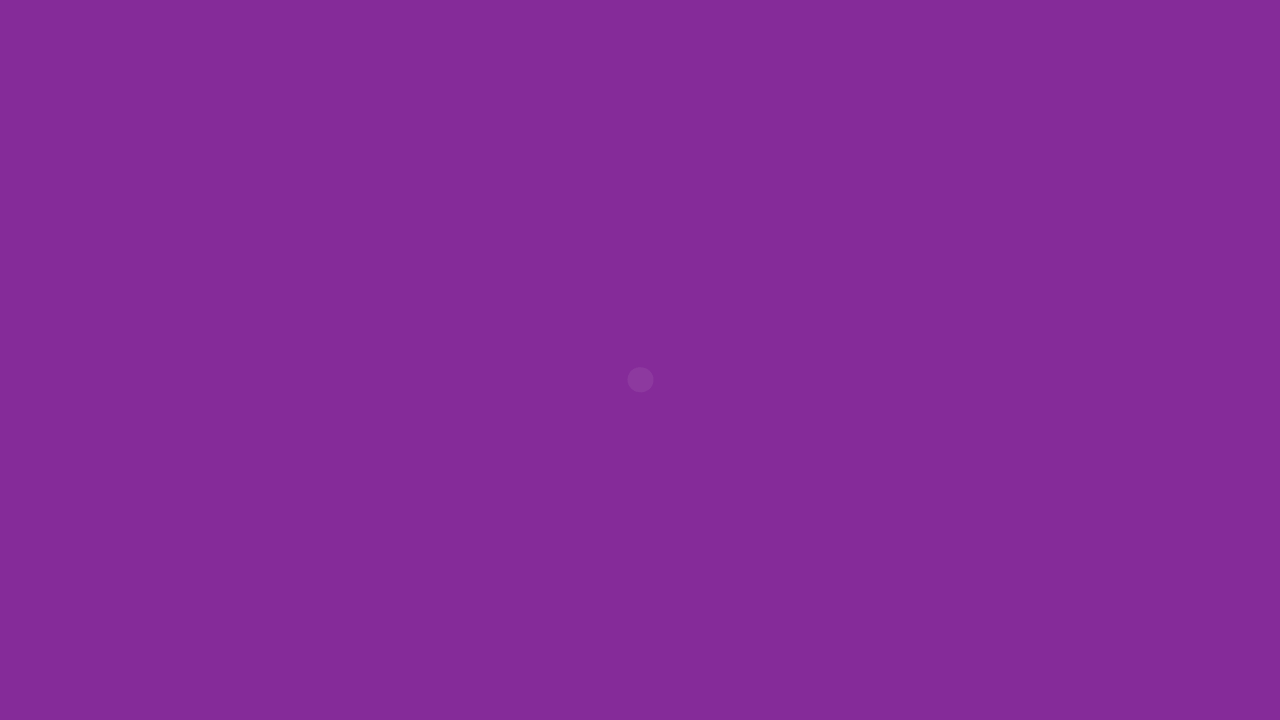

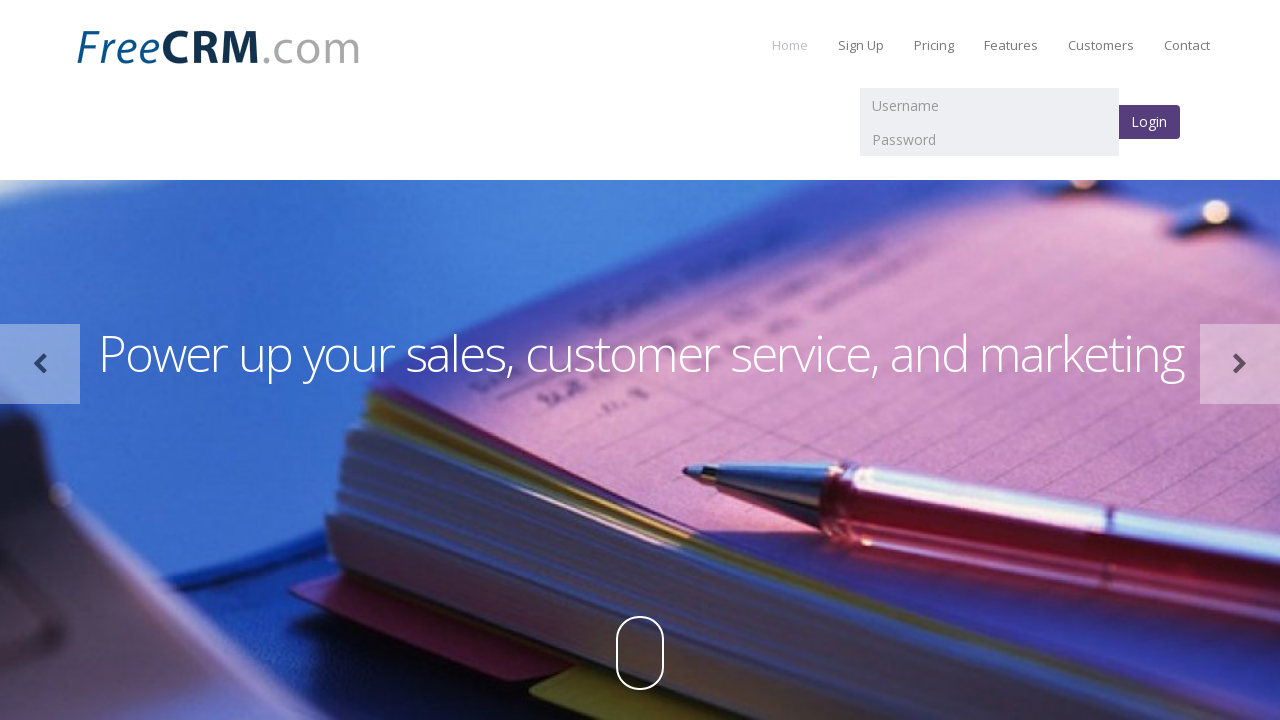